Navigates to the Angular demo application and clicks the library navigation button to access the library section.

Starting URL: https://rahulshettyacademy.com/angularAppdemo/

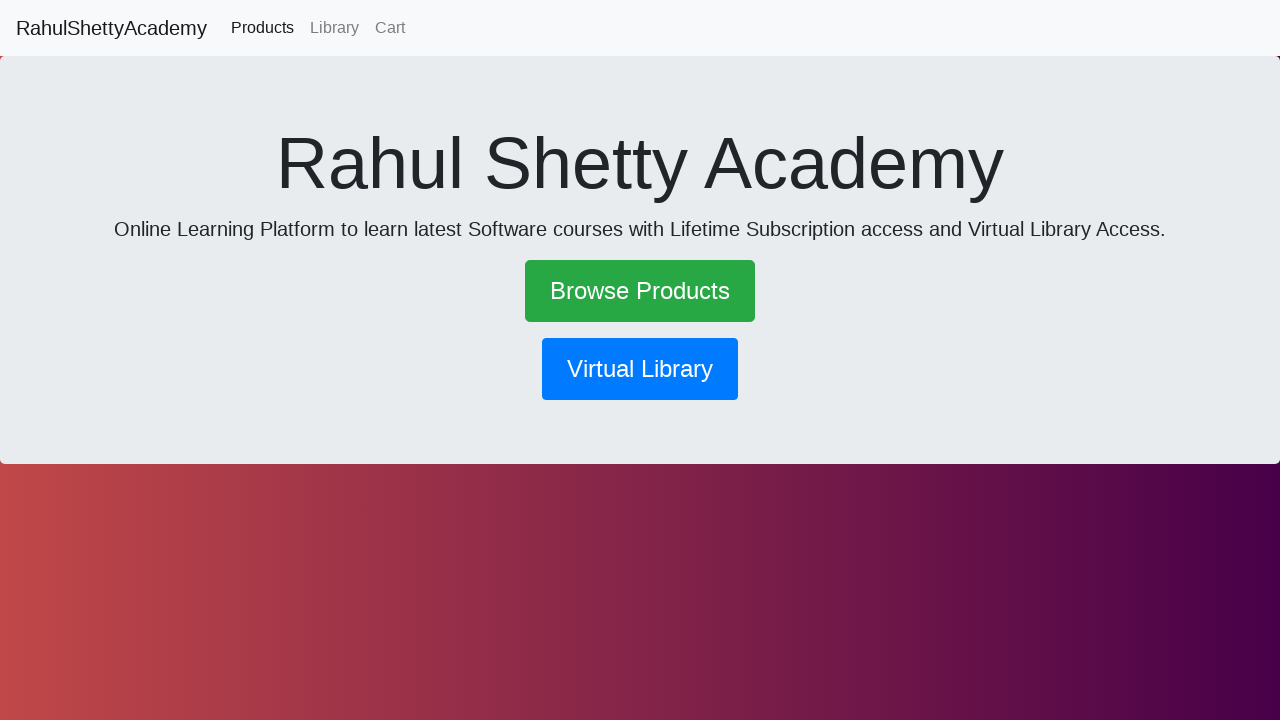

Clicked the Library navigation button at (640, 369) on button[routerlink*='/library']
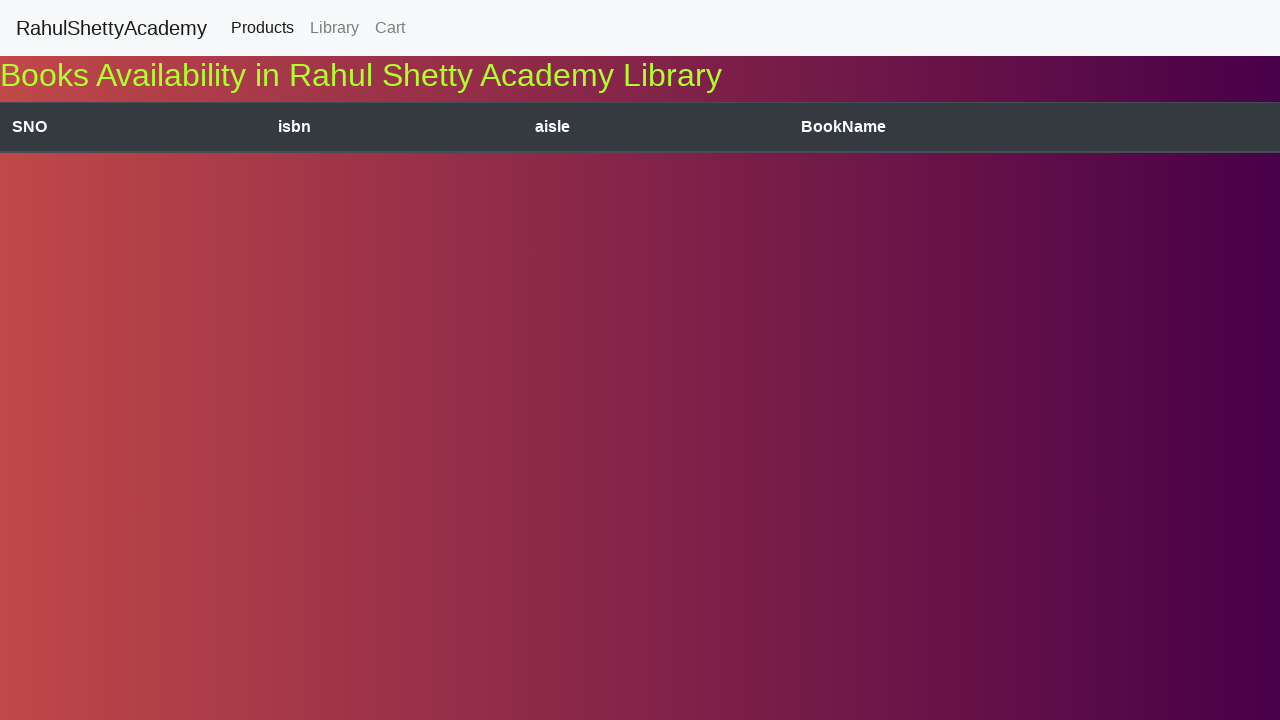

Waited for network to become idle after navigation to library section
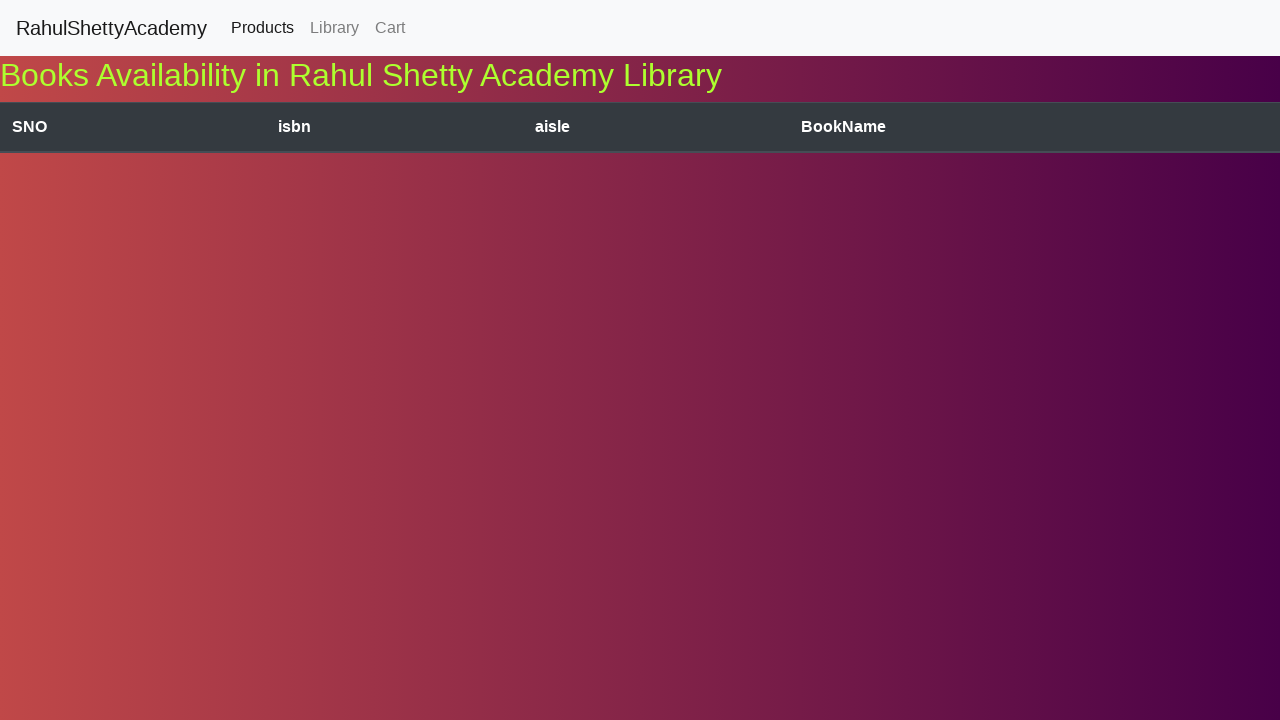

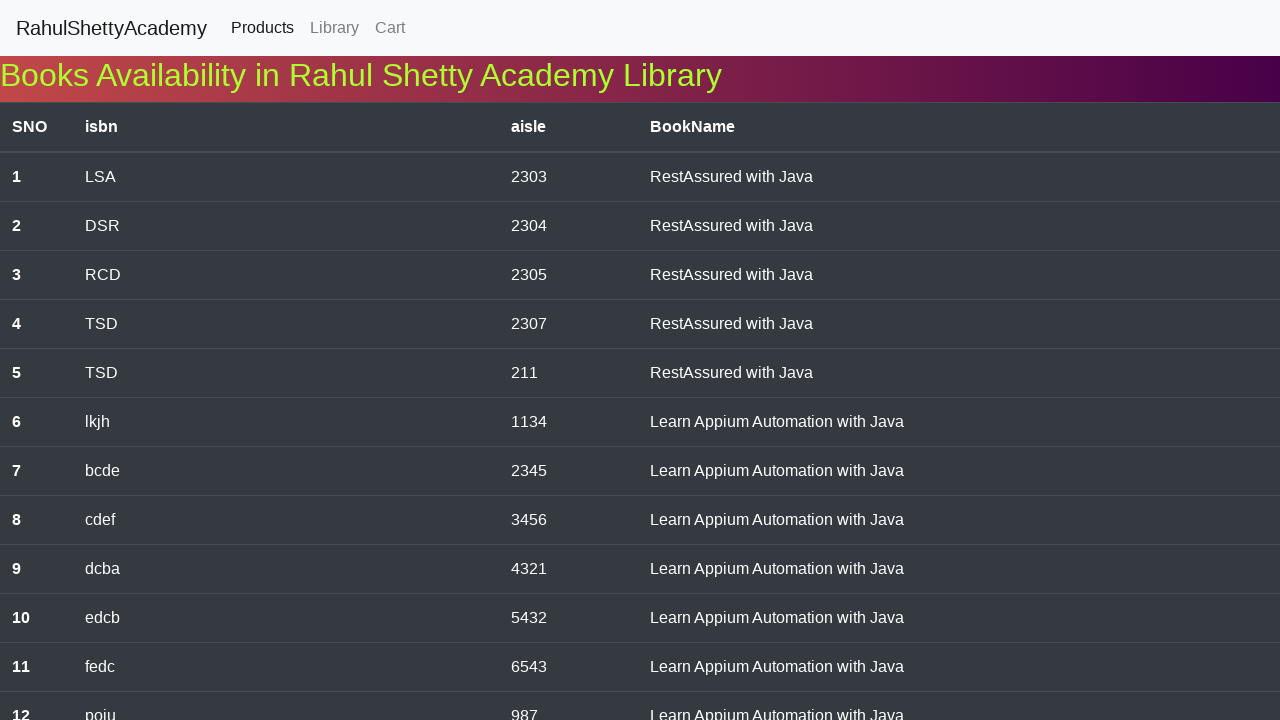